Tests opting out of A/B tests by adding an opt-out cookie after loading the page, then refreshing to verify the page displays the non-A/B test version.

Starting URL: http://the-internet.herokuapp.com/abtest

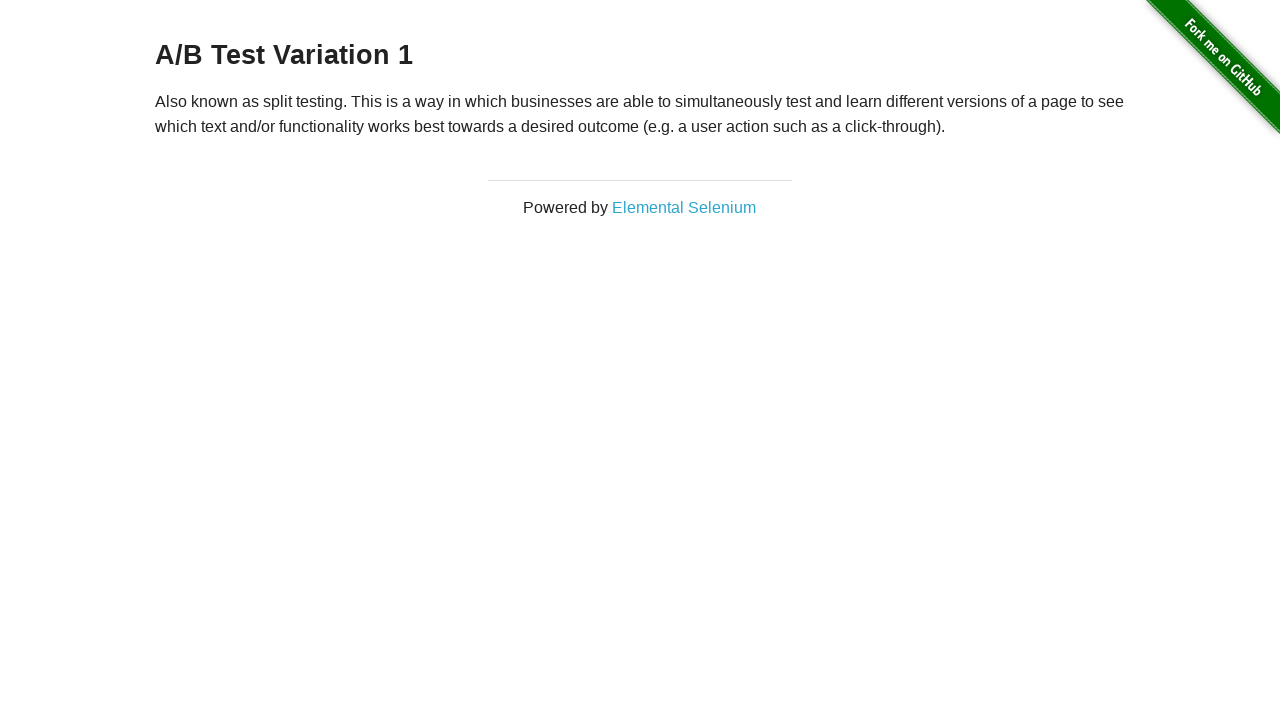

Waited for h3 heading to load
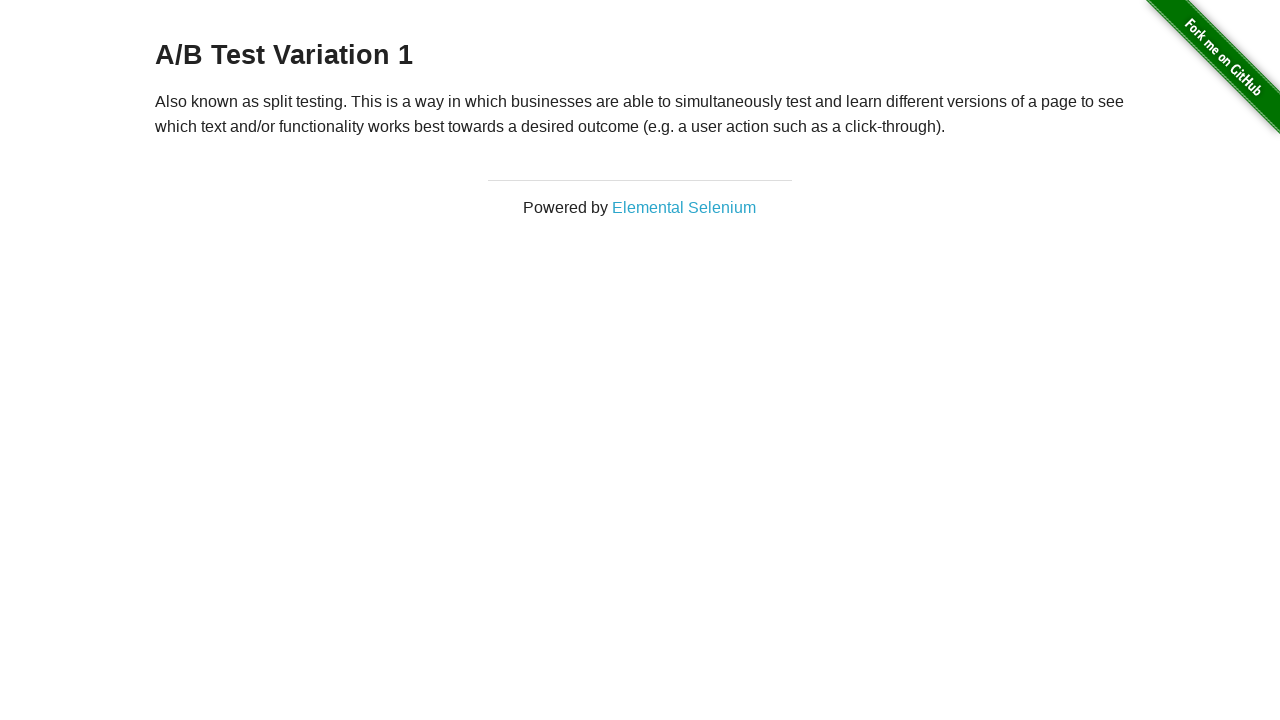

Retrieved heading text: A/B Test Variation 1
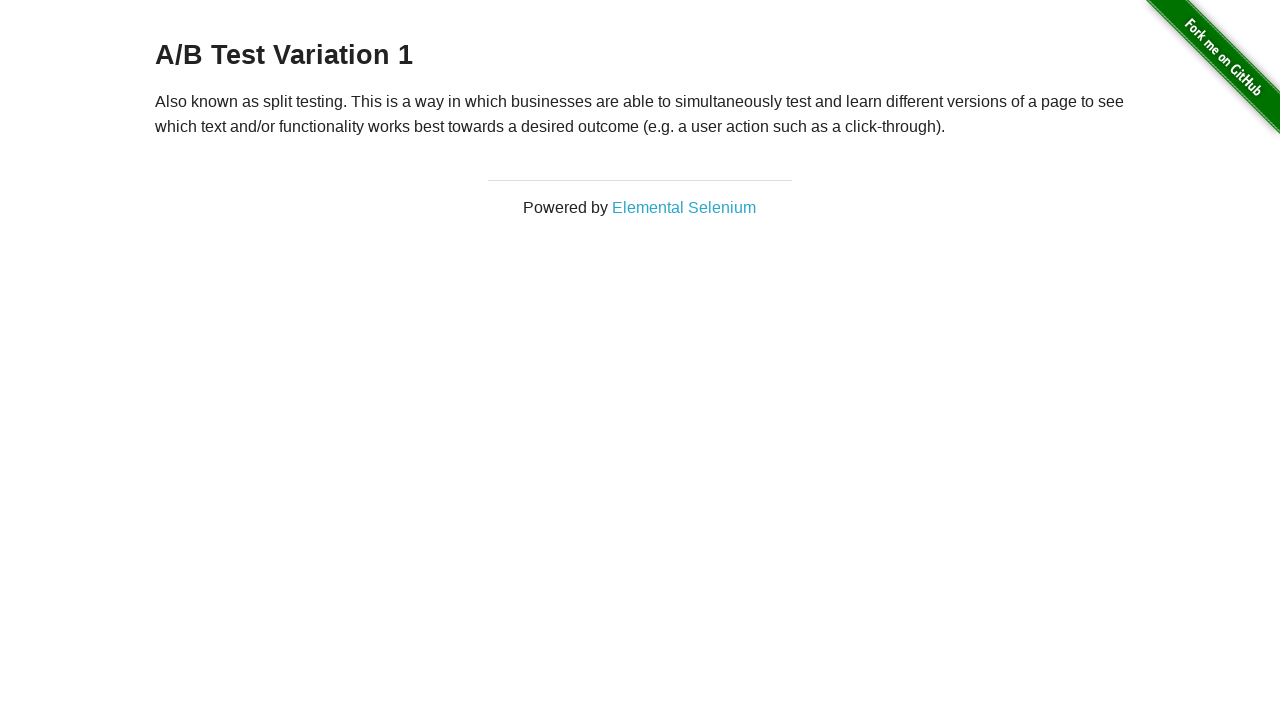

Verified page is showing A/B test variation (Control or Variation 1)
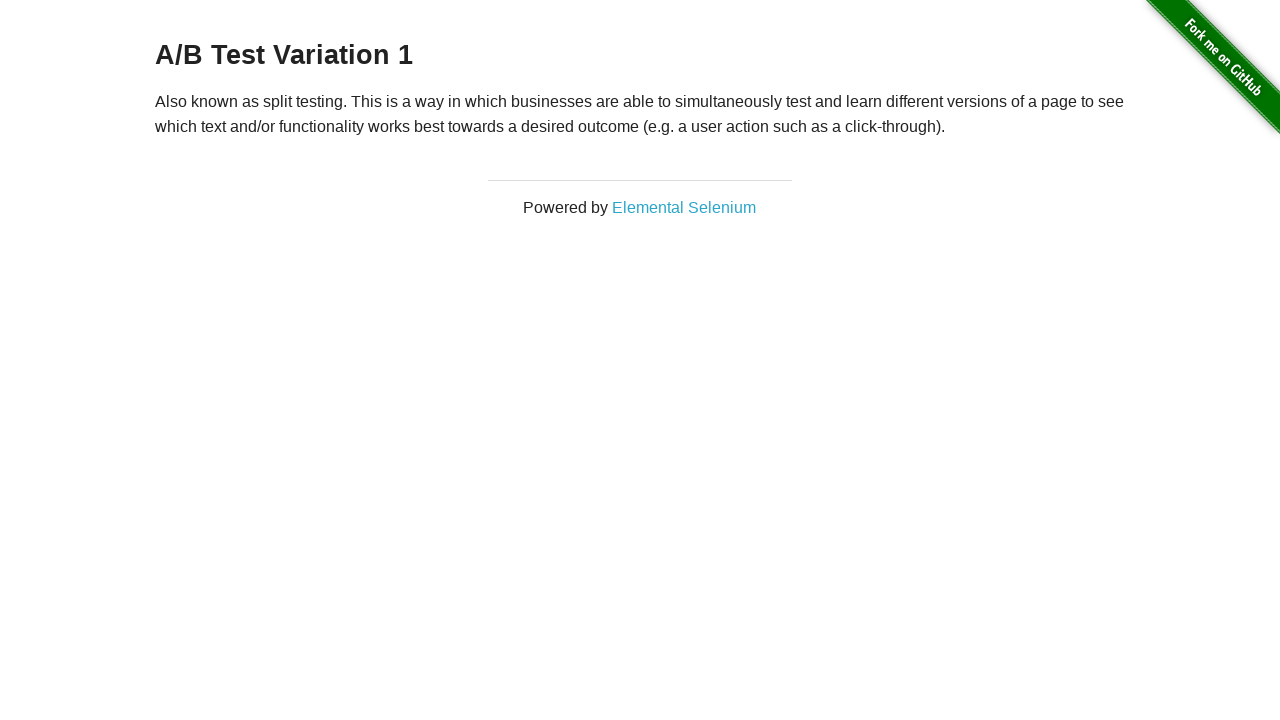

Added optimizelyOptOut cookie to opt out of A/B tests
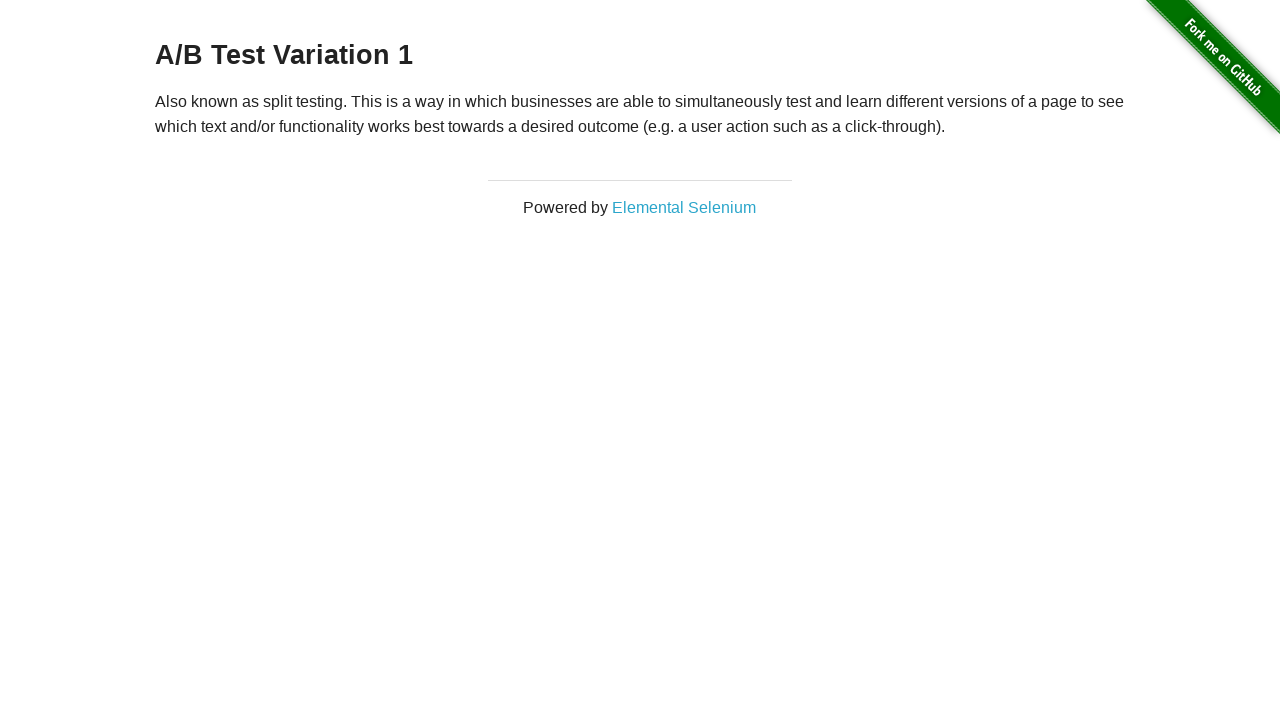

Reloaded page after adding opt-out cookie
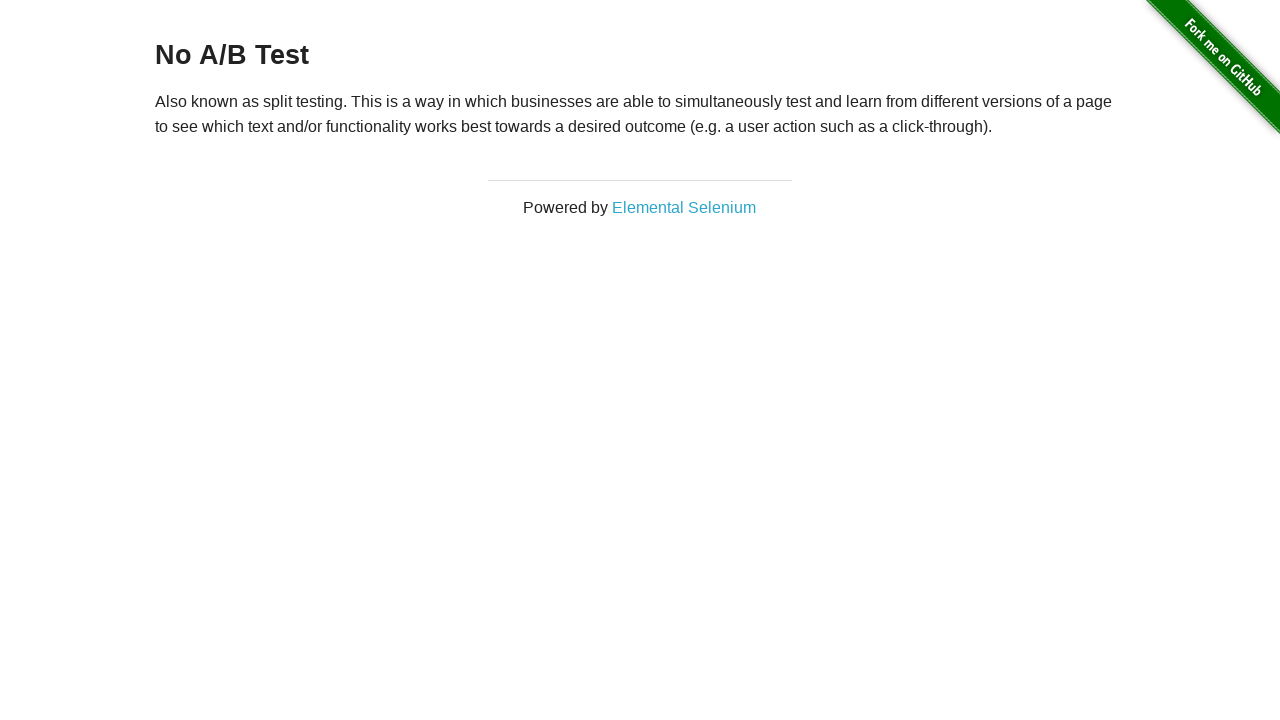

Waited for h3 heading to load after page reload
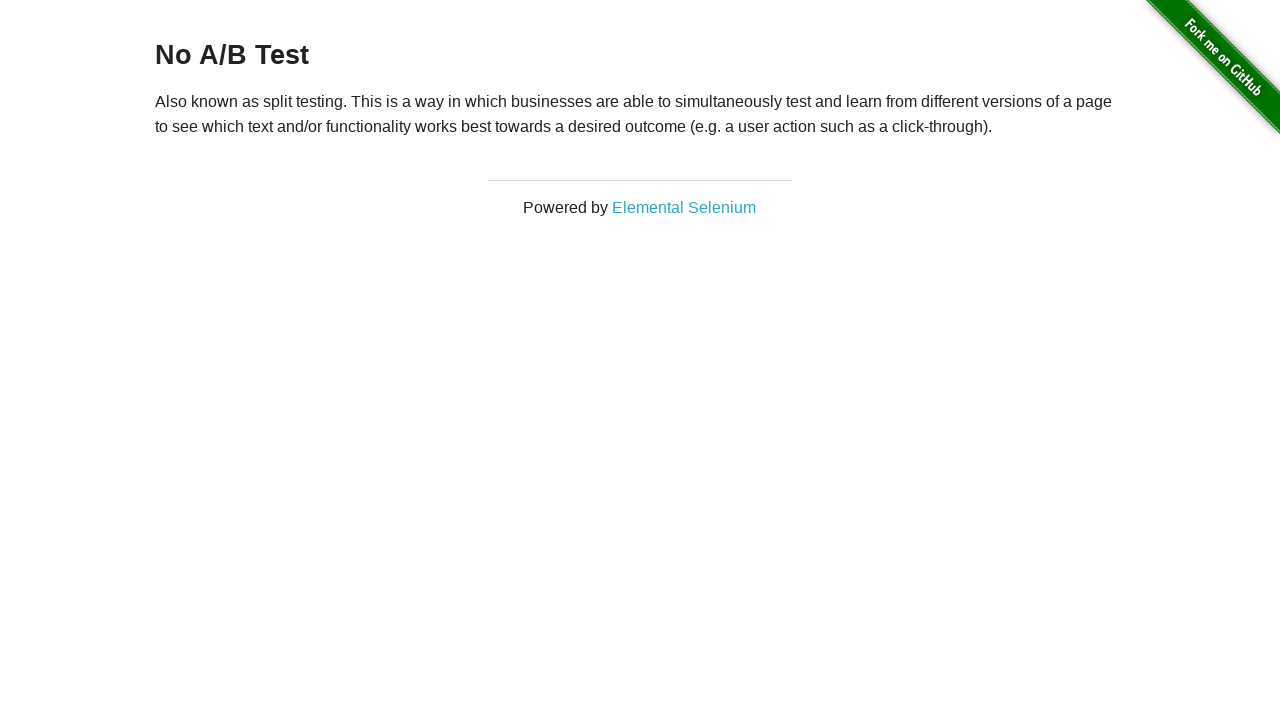

Retrieved heading text after reload: No A/B Test
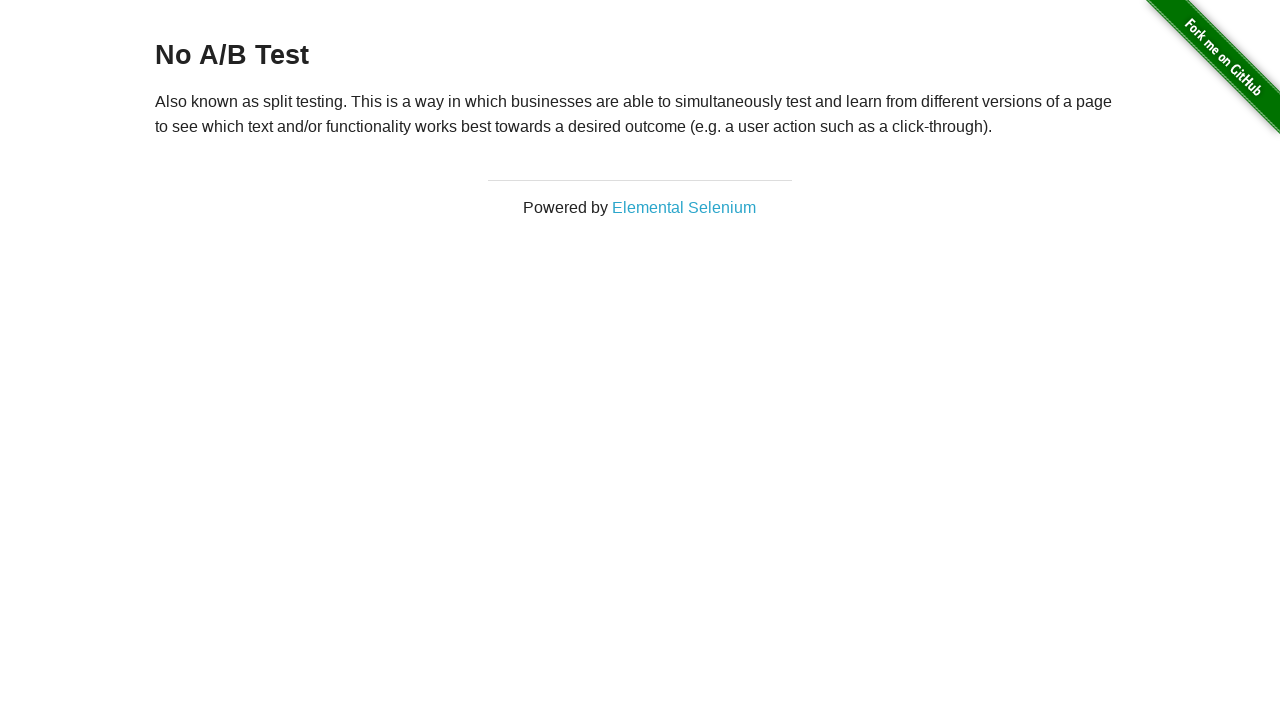

Verified page now displays 'No A/B Test' - opt-out successful
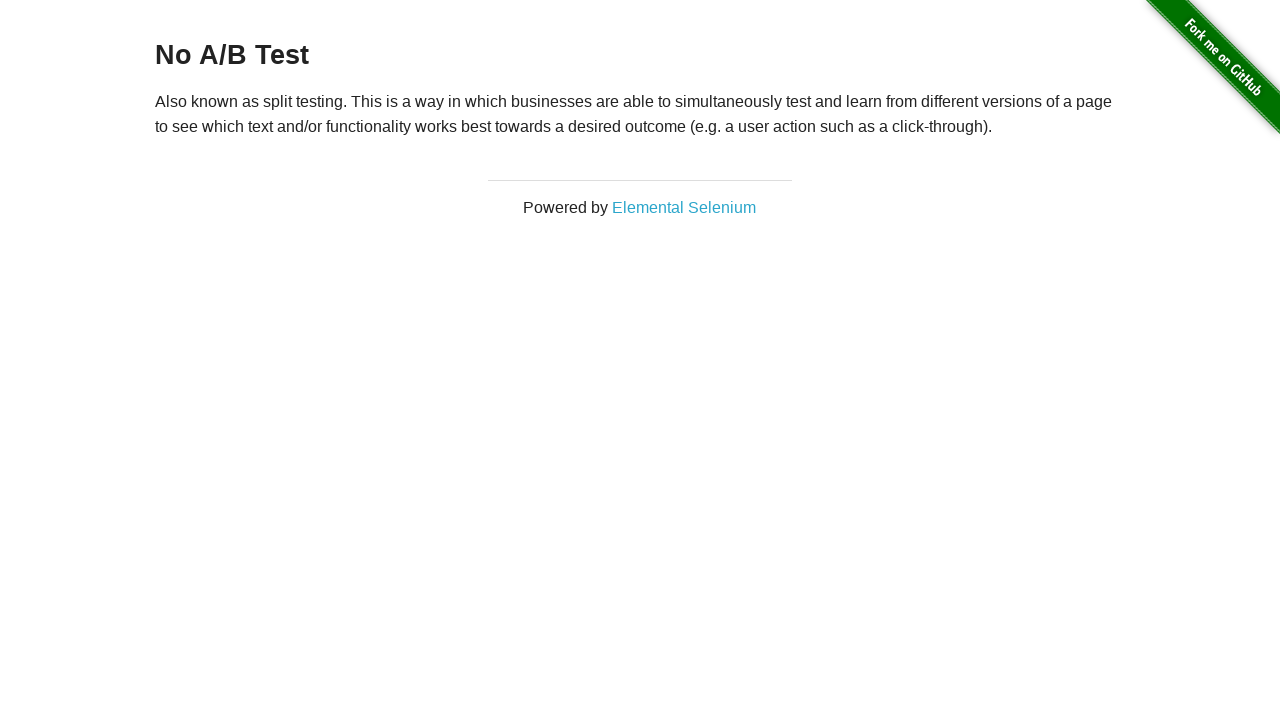

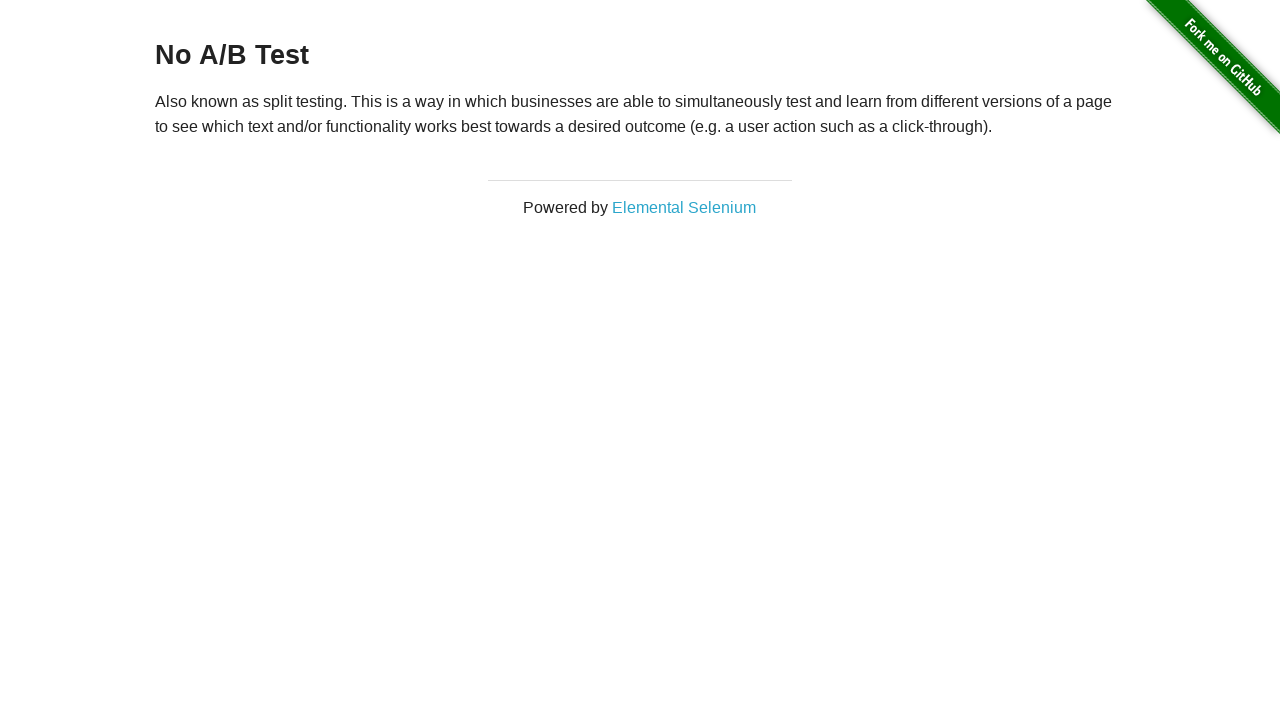